Navigates to GitHub homepage and verifies the page loads by checking the title is present

Starting URL: https://github.com

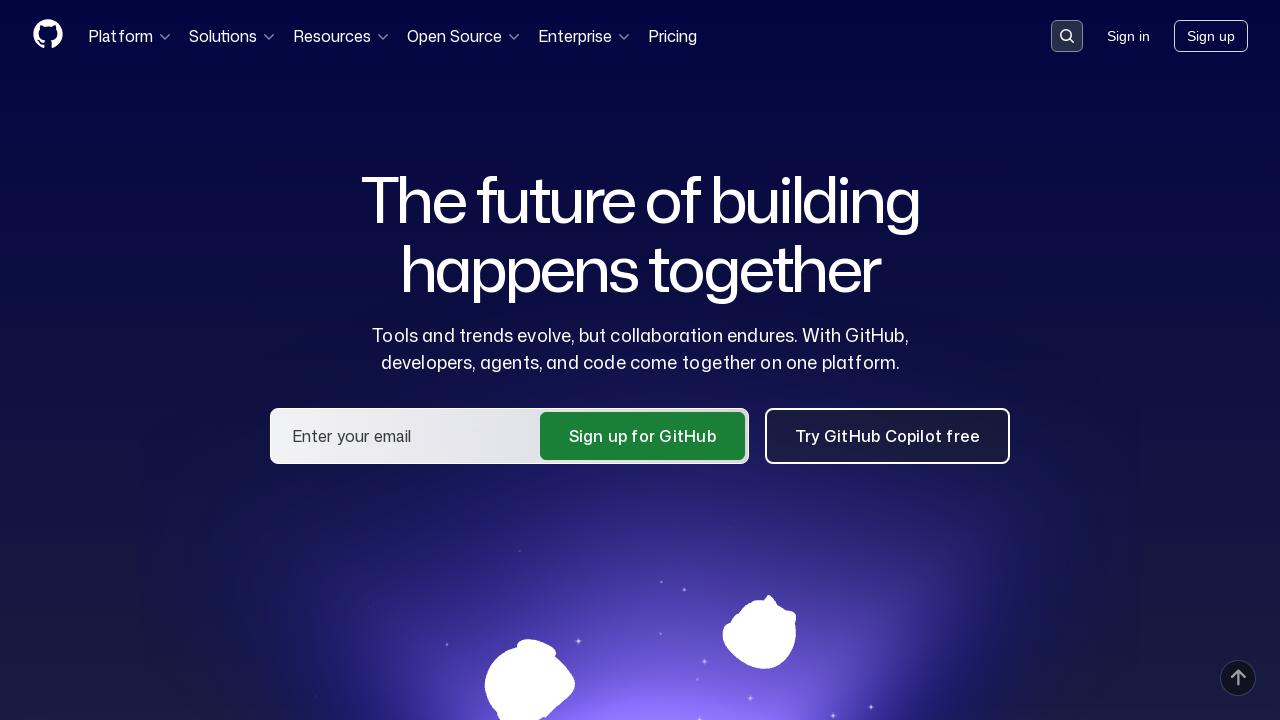

Navigated to GitHub homepage
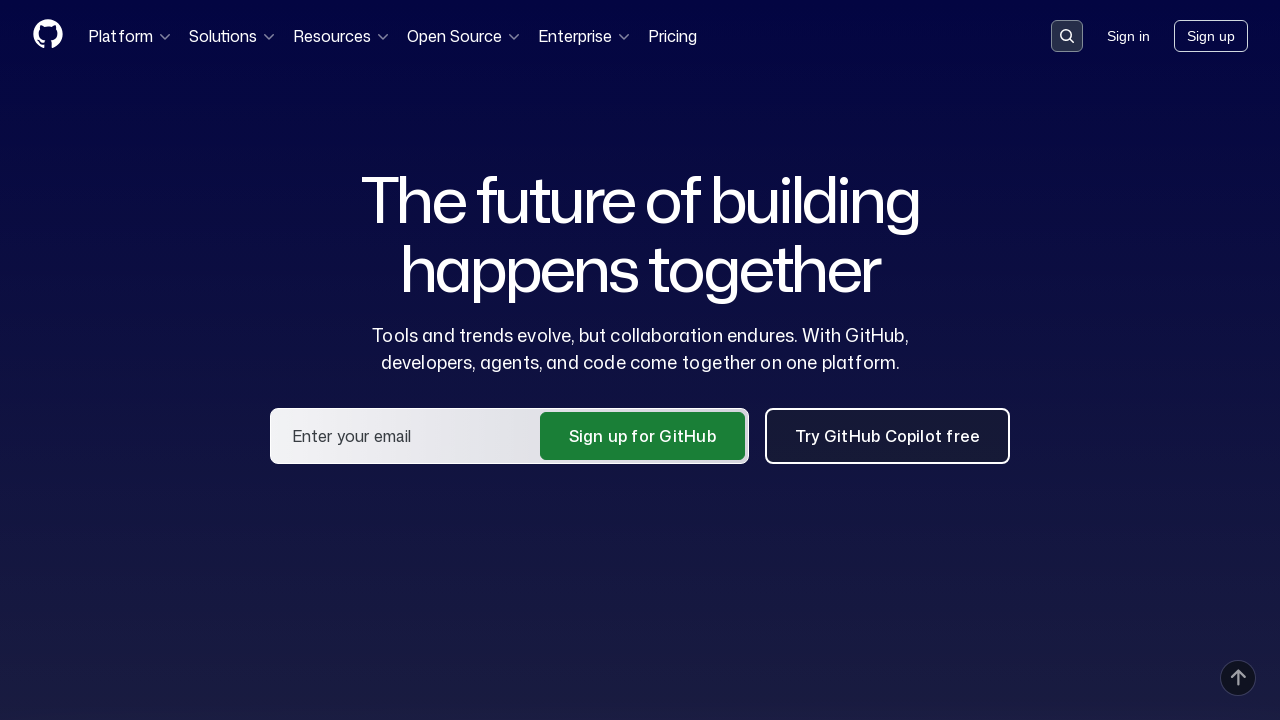

Page fully loaded (DOM content loaded)
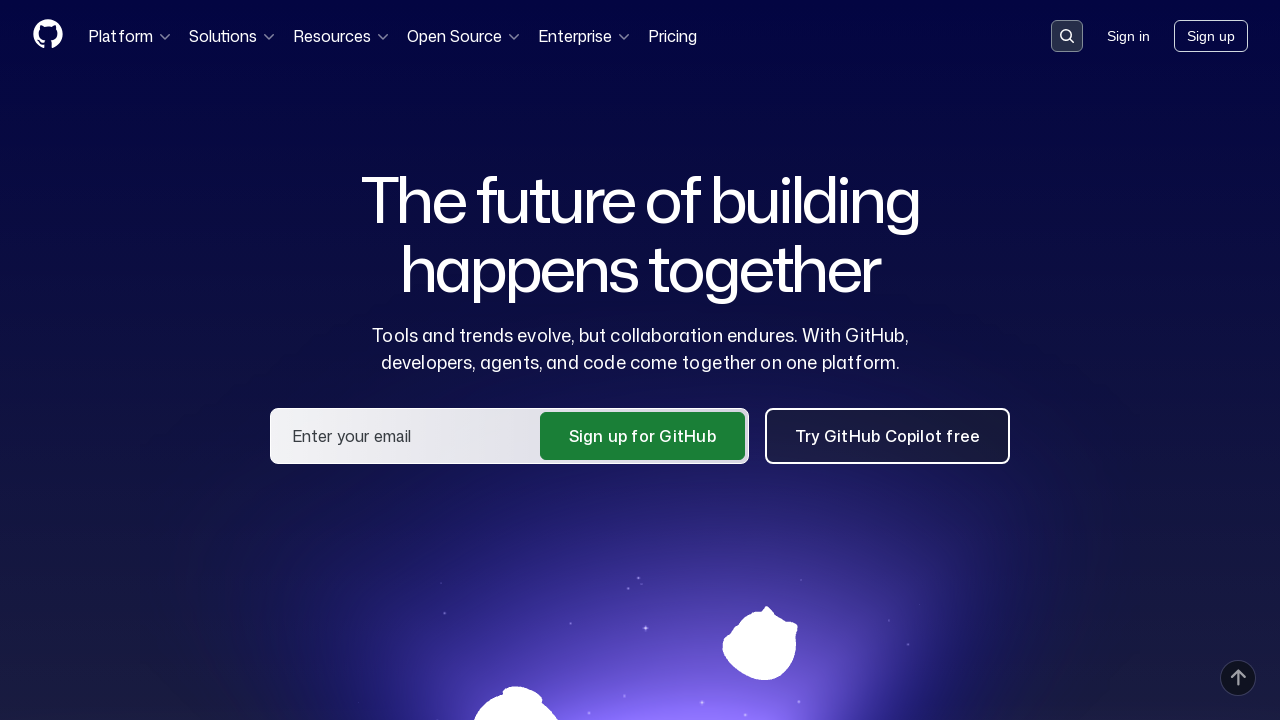

Verified page title contains 'GitHub'
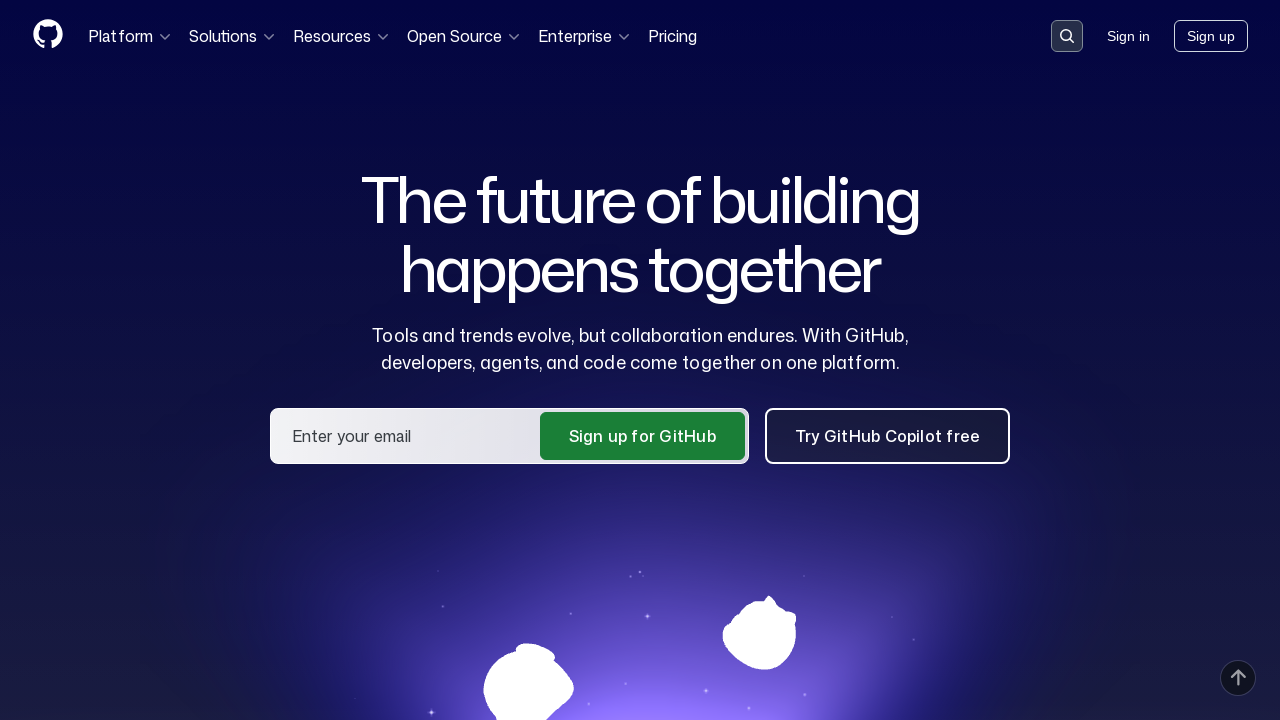

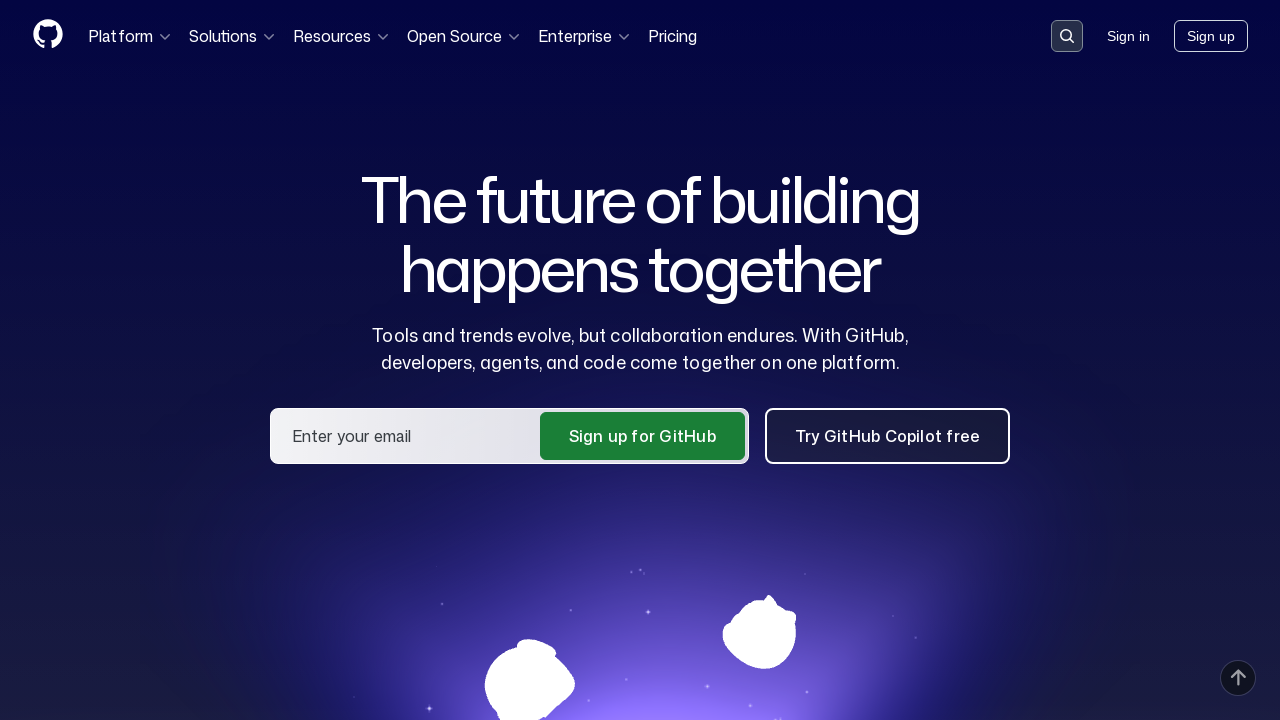